Tests page scrolling functionality by scrolling down to position 2500, then up by 200 pixels, and down again to position 2500

Starting URL: https://www.toolsqa.com/selenium-webdriver/window-handle-in-selenium/

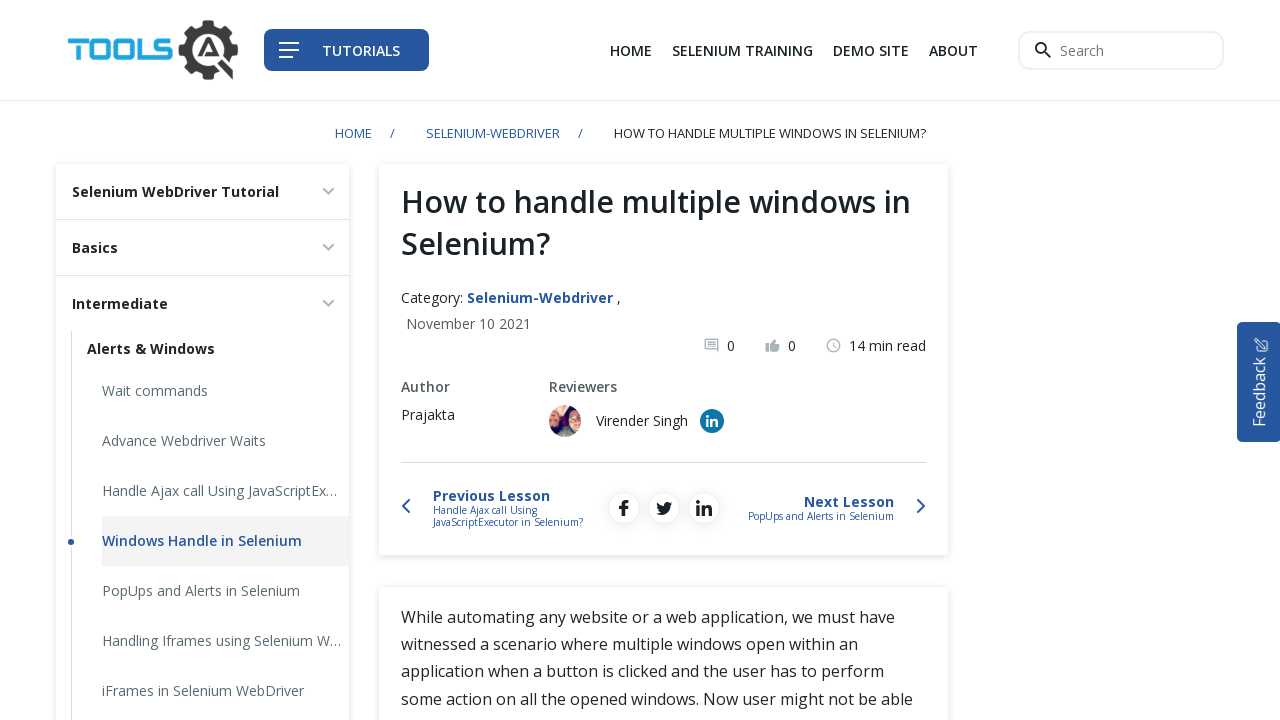

Scrolled down to position 2500
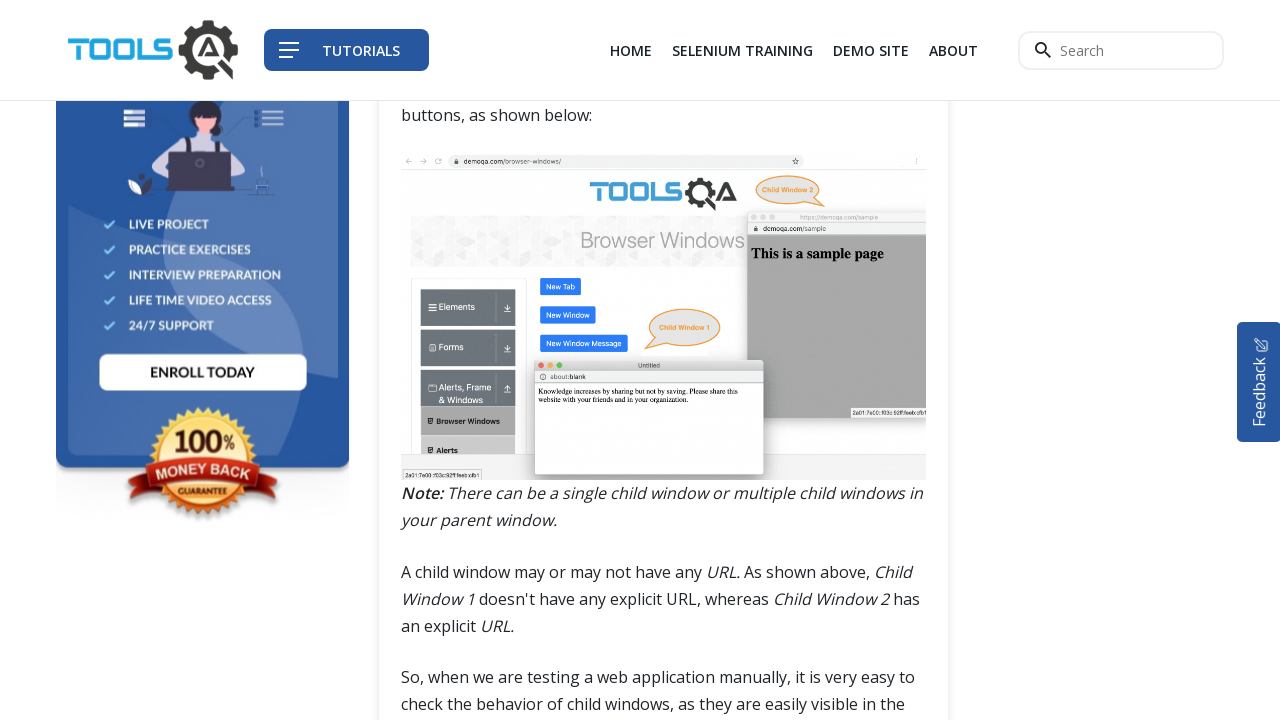

Waited 2000ms for scroll to complete
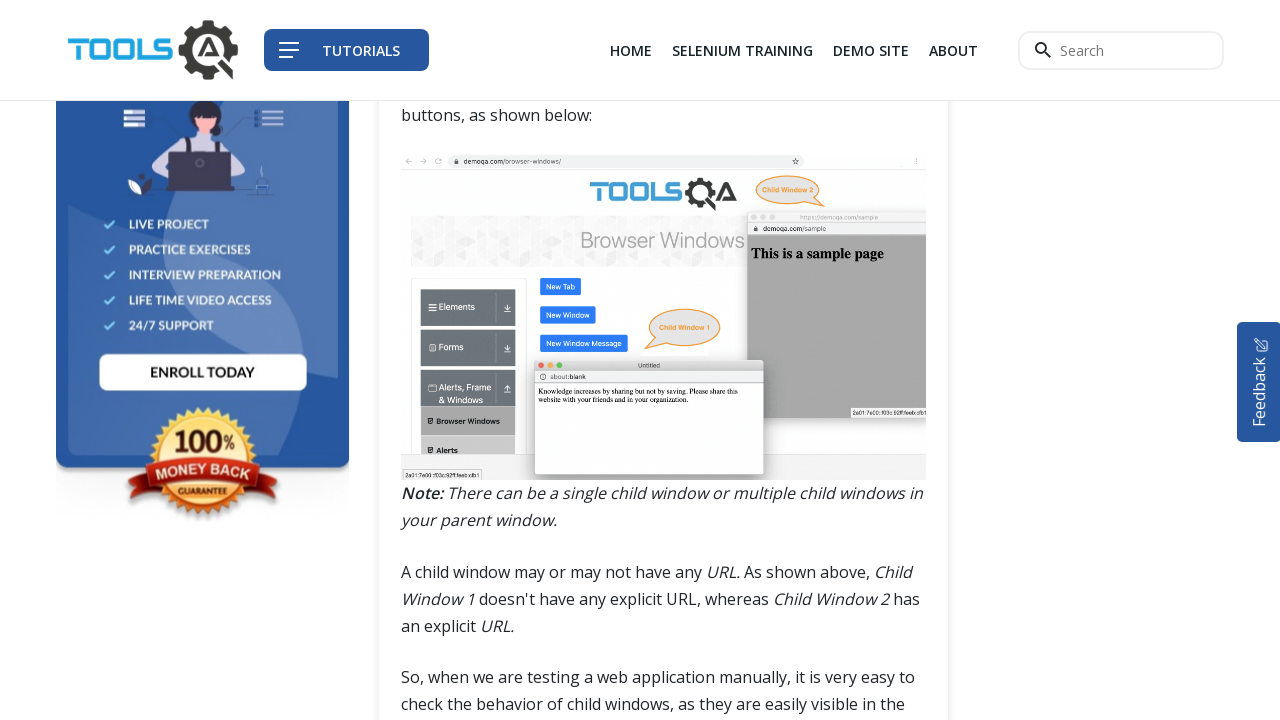

Scrolled up by 200 pixels to position 2300
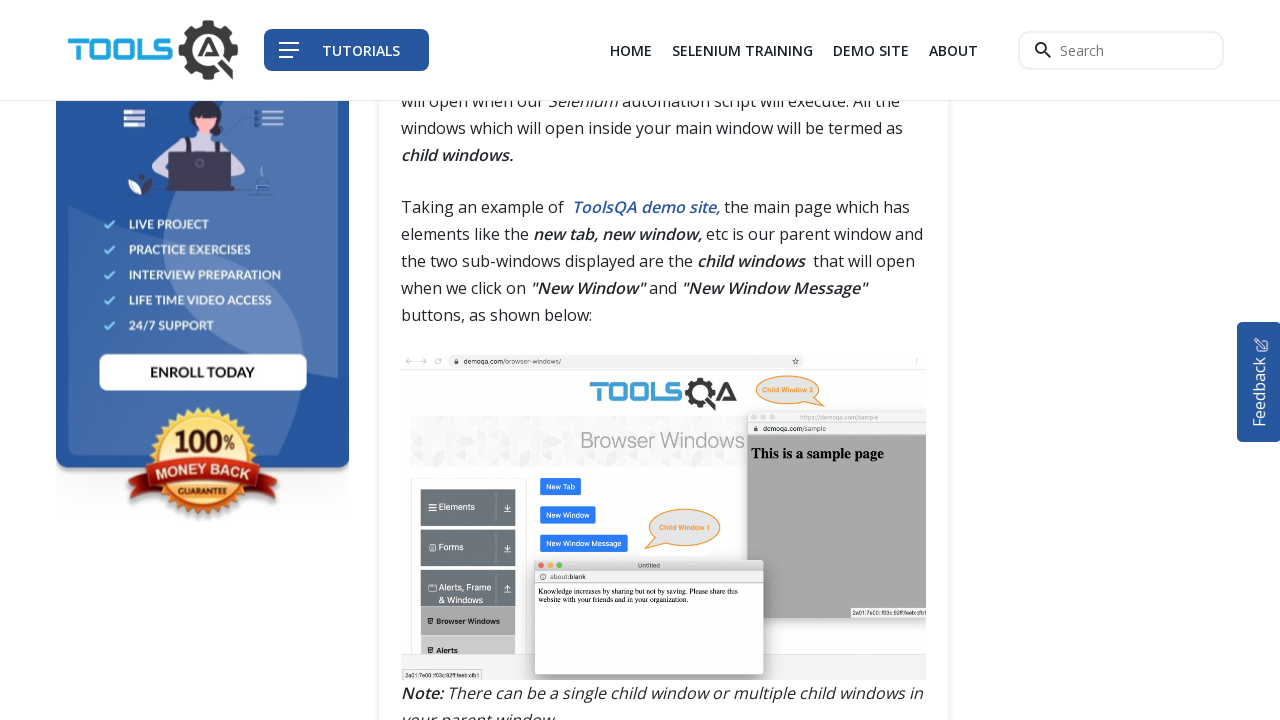

Waited 2000ms for scroll to complete
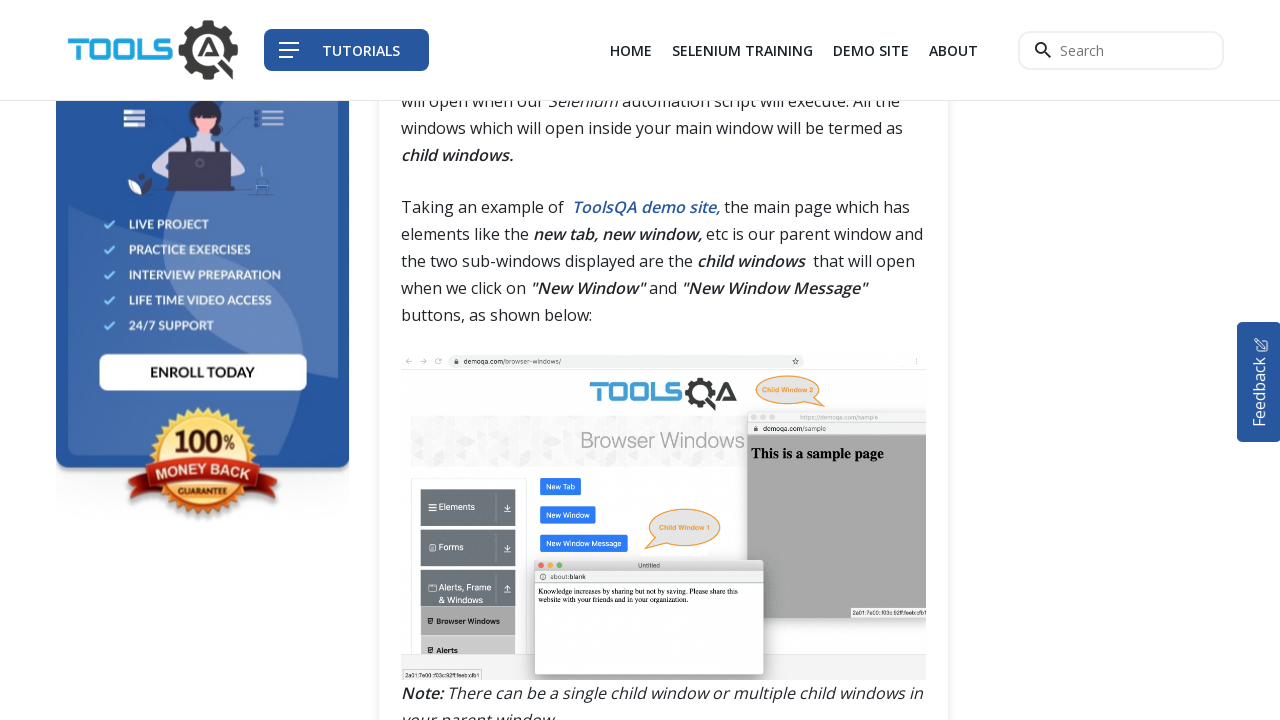

Scrolled down again to position 2500
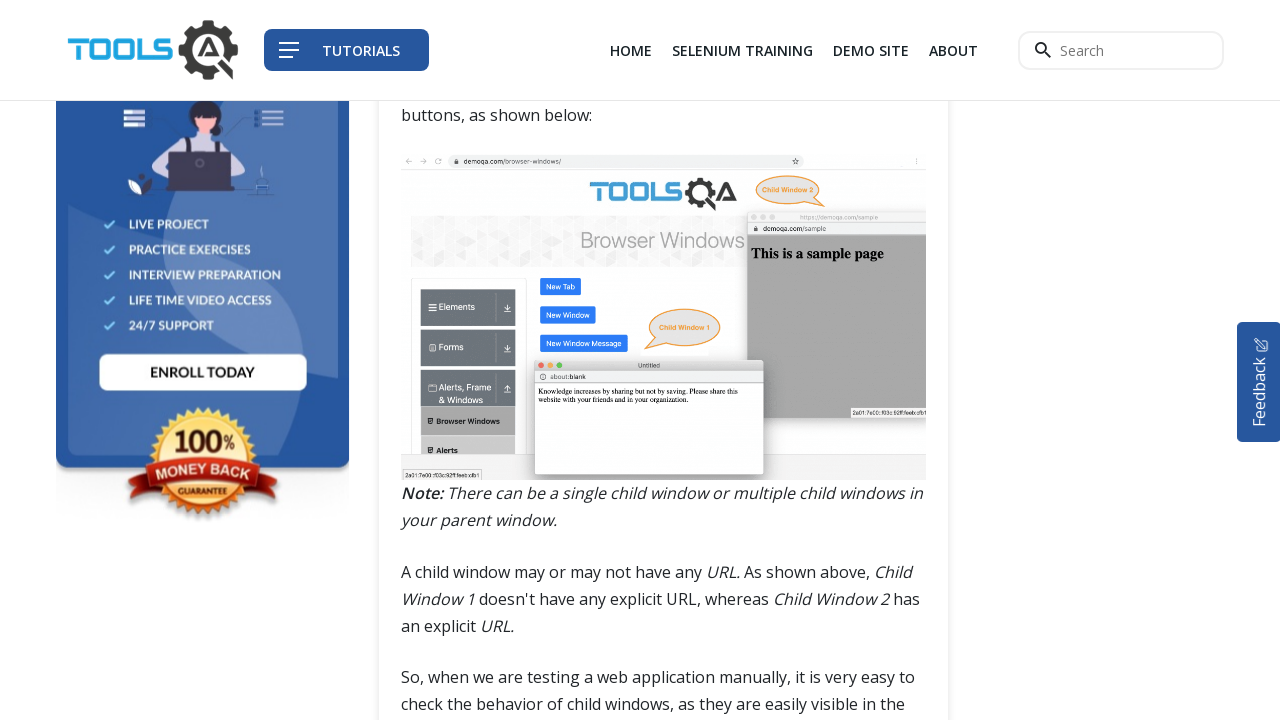

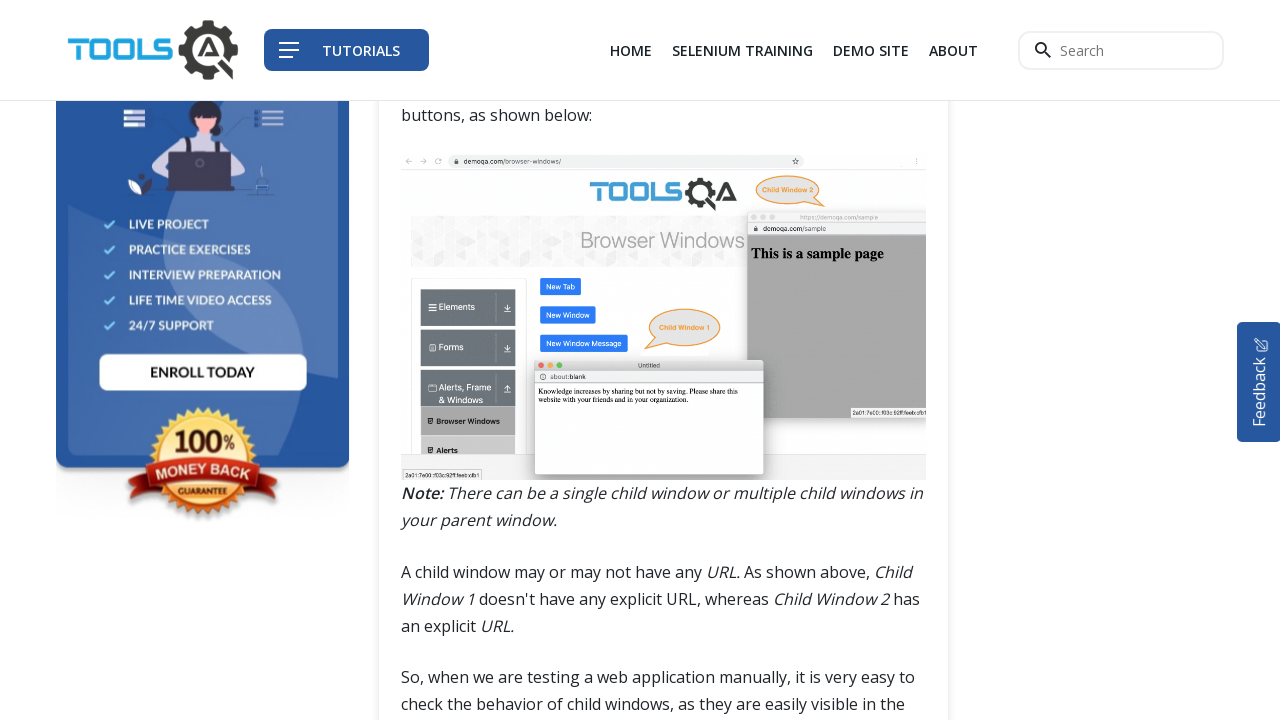